Tests finding and clicking links using both full link text and partial link text locators on a practice website

Starting URL: https://practice.cydeo.com/

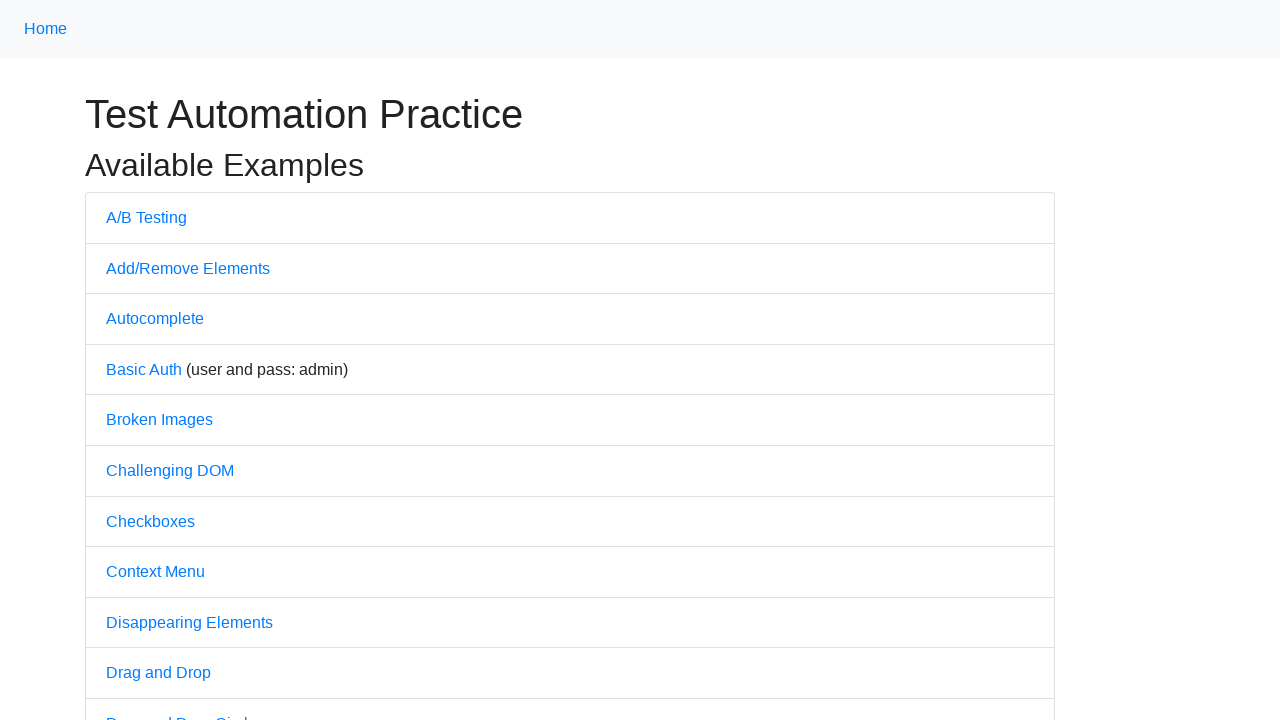

Located A/B Testing link element
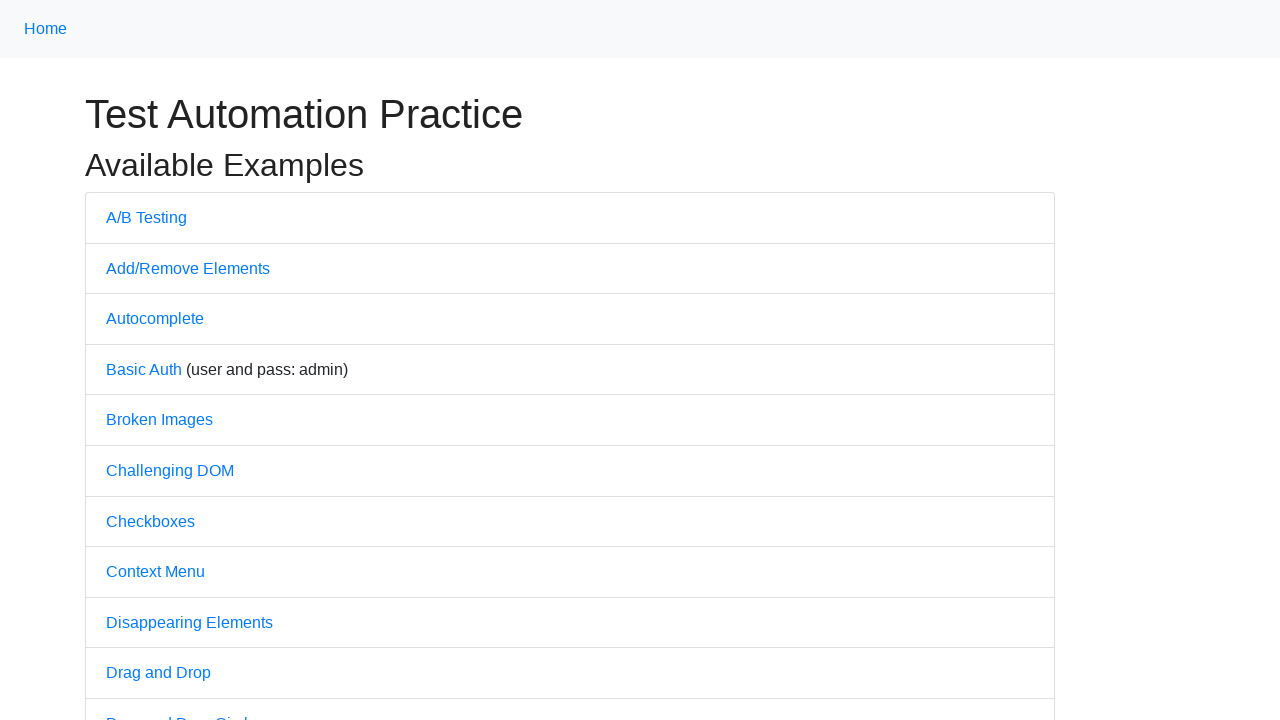

Clicked link containing 'Drag' text at (158, 673) on text=Drag
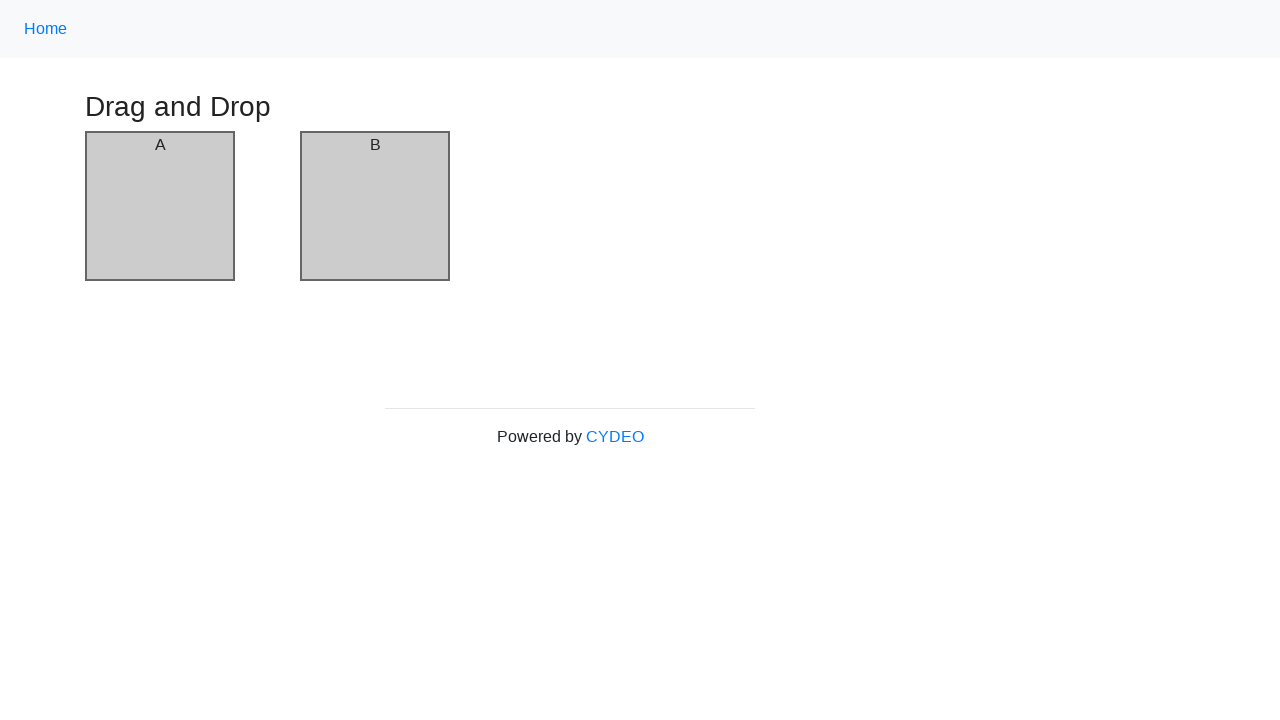

Waited for page to reach networkidle state
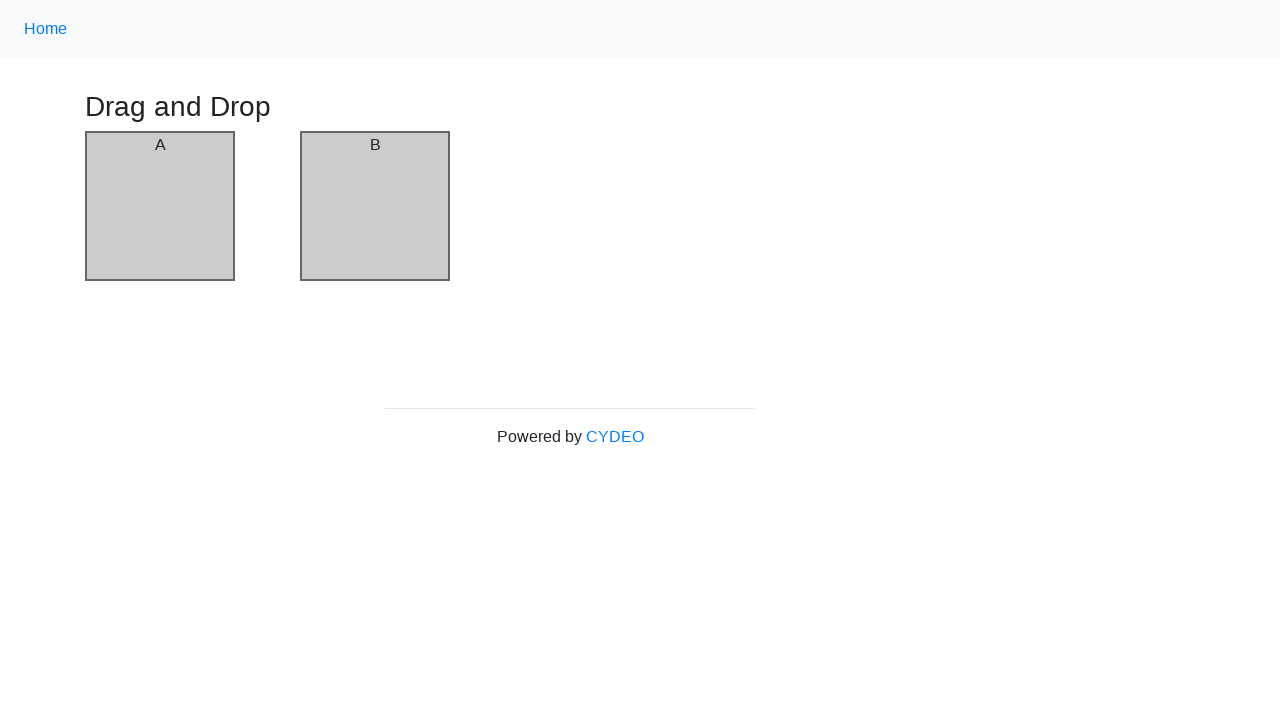

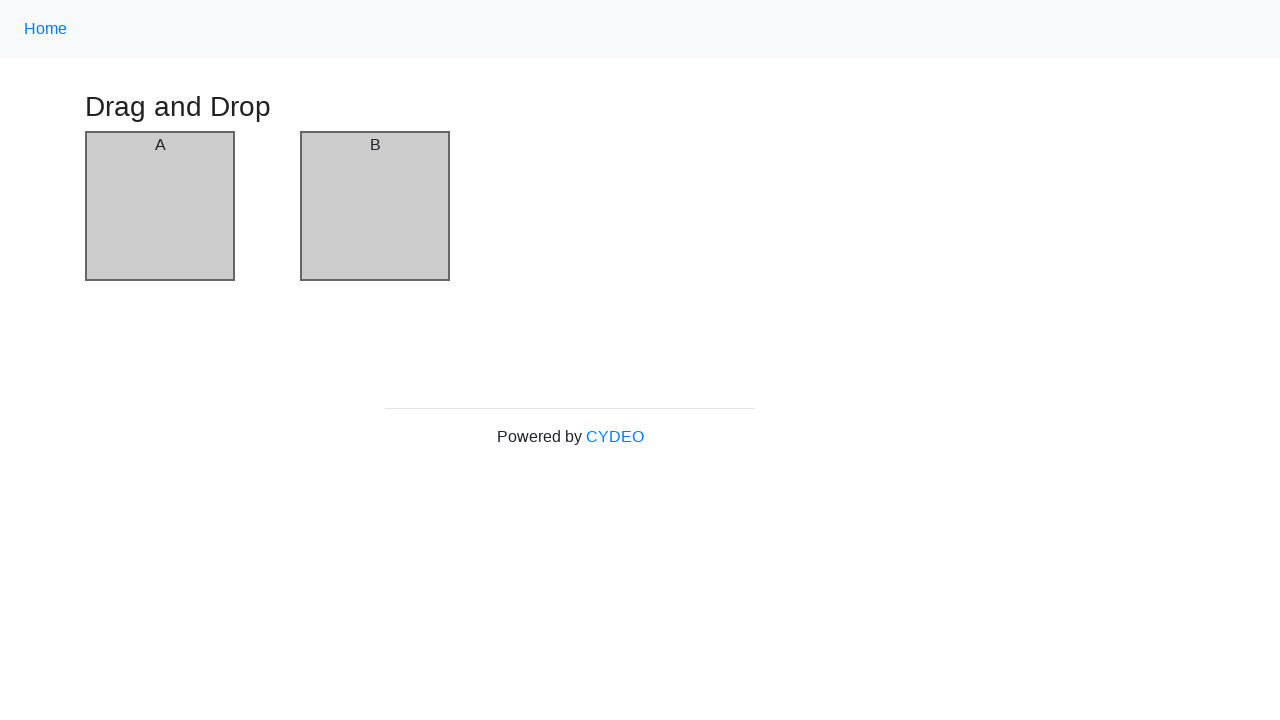